Tests browser navigation by visiting a course page, navigating to YouTube, then using browser back and forward buttons to navigate through history

Starting URL: https://www.cursoemvideo.com/curso/curso-de-algoritmo/

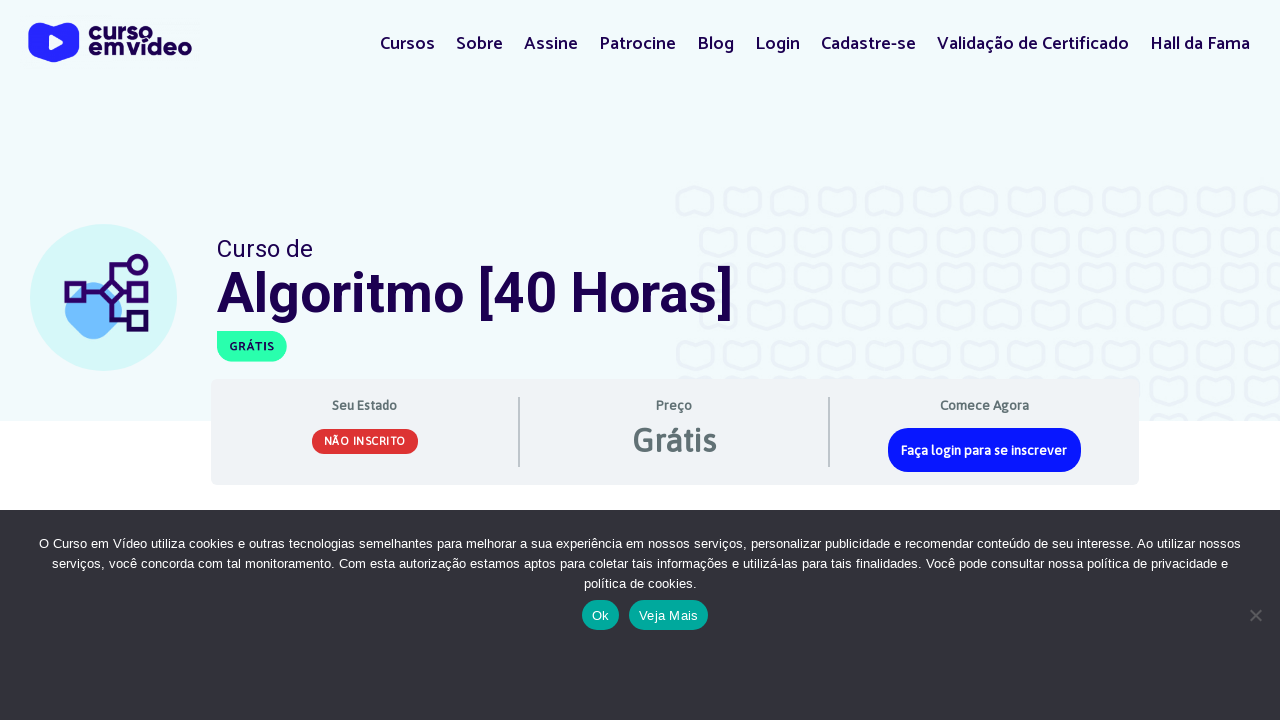

Navigated to course page at https://www.cursoemvideo.com/curso/curso-de-algoritmo/
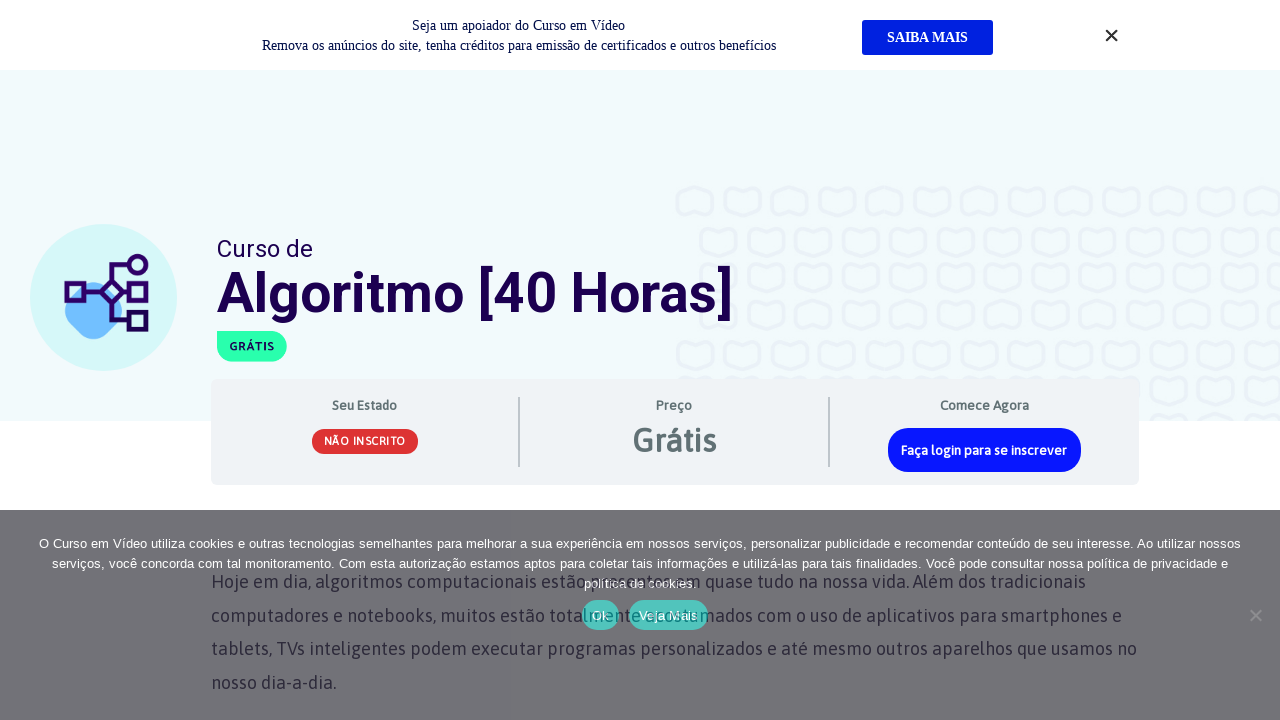

Navigated to YouTube
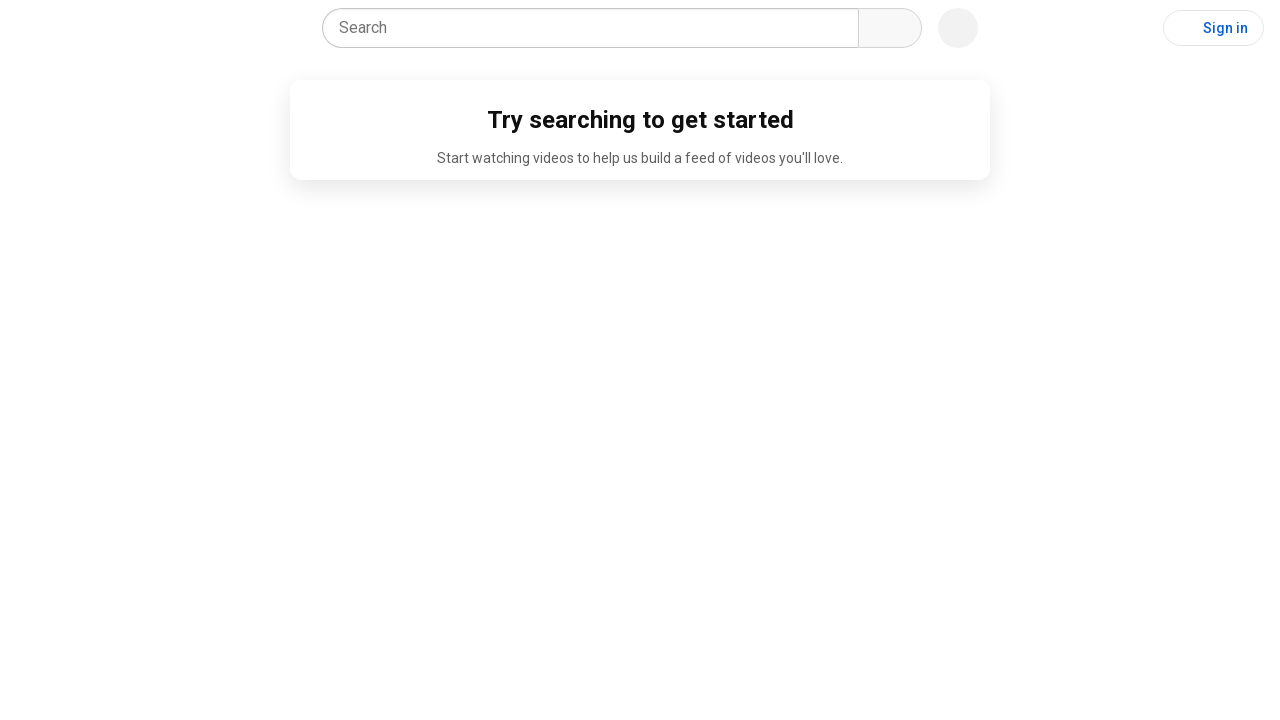

Clicked back button to return to course page
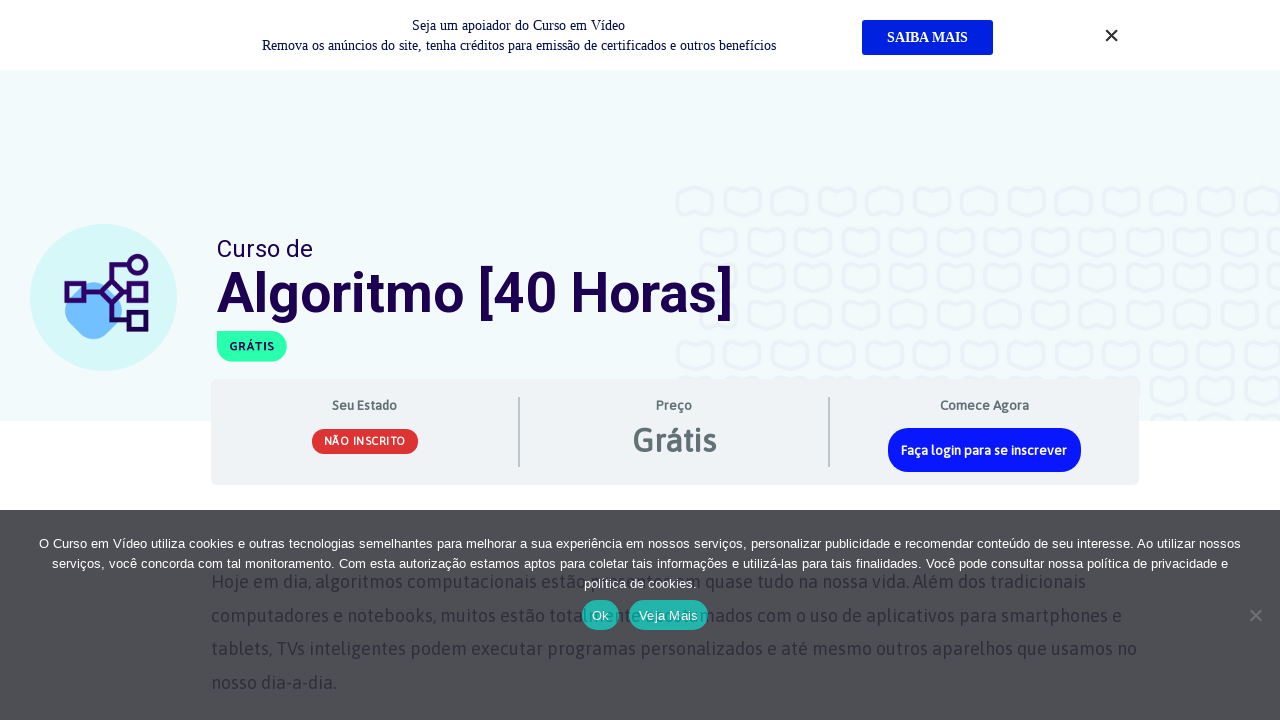

Course page loaded (domcontentloaded state)
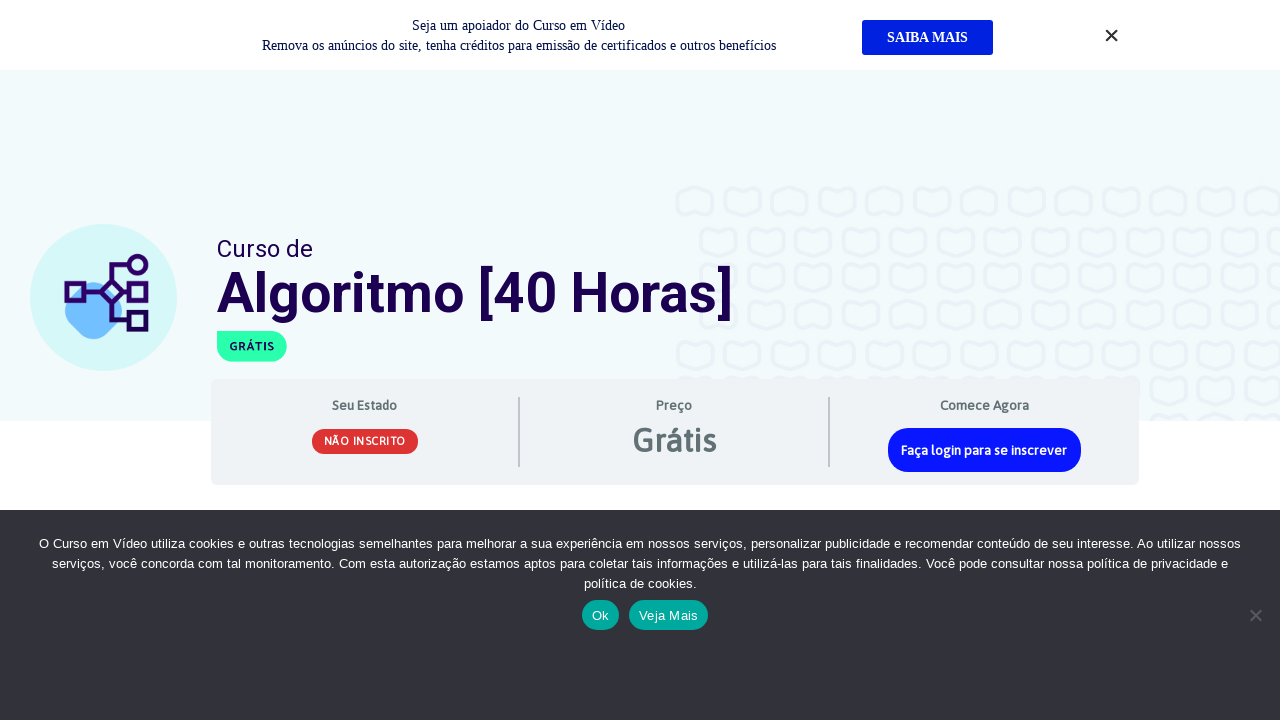

Clicked forward button to return to YouTube
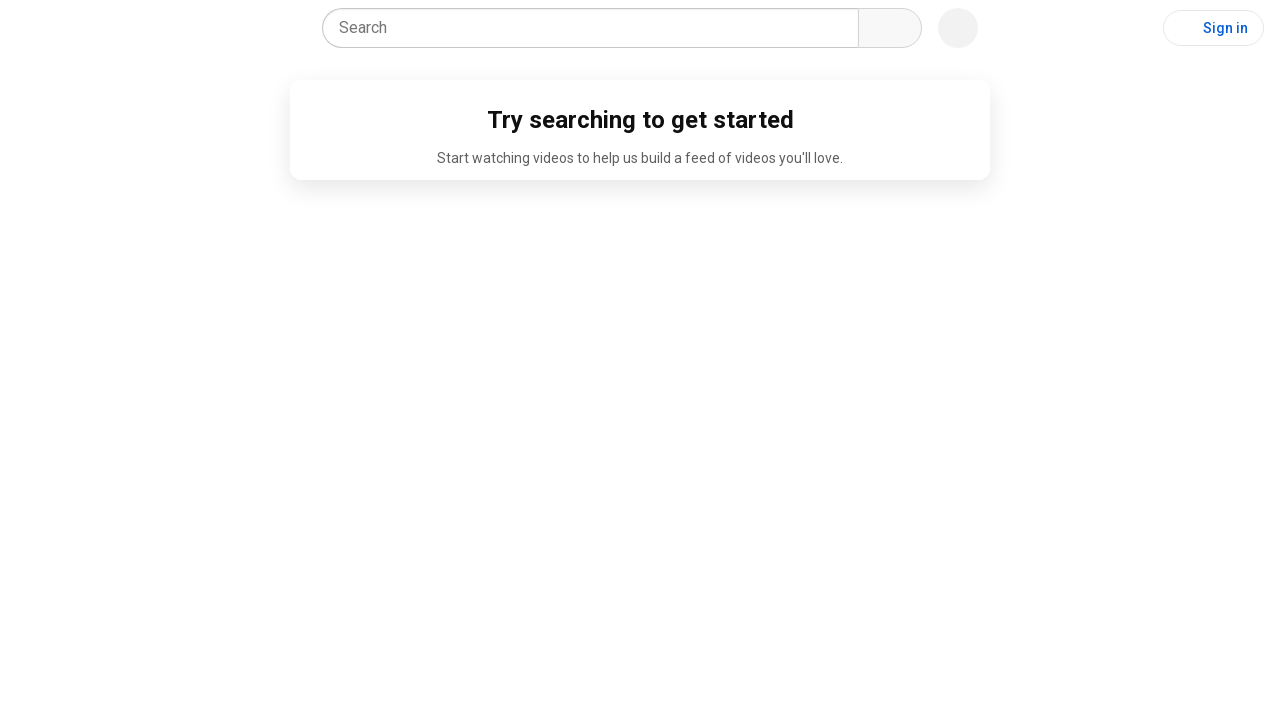

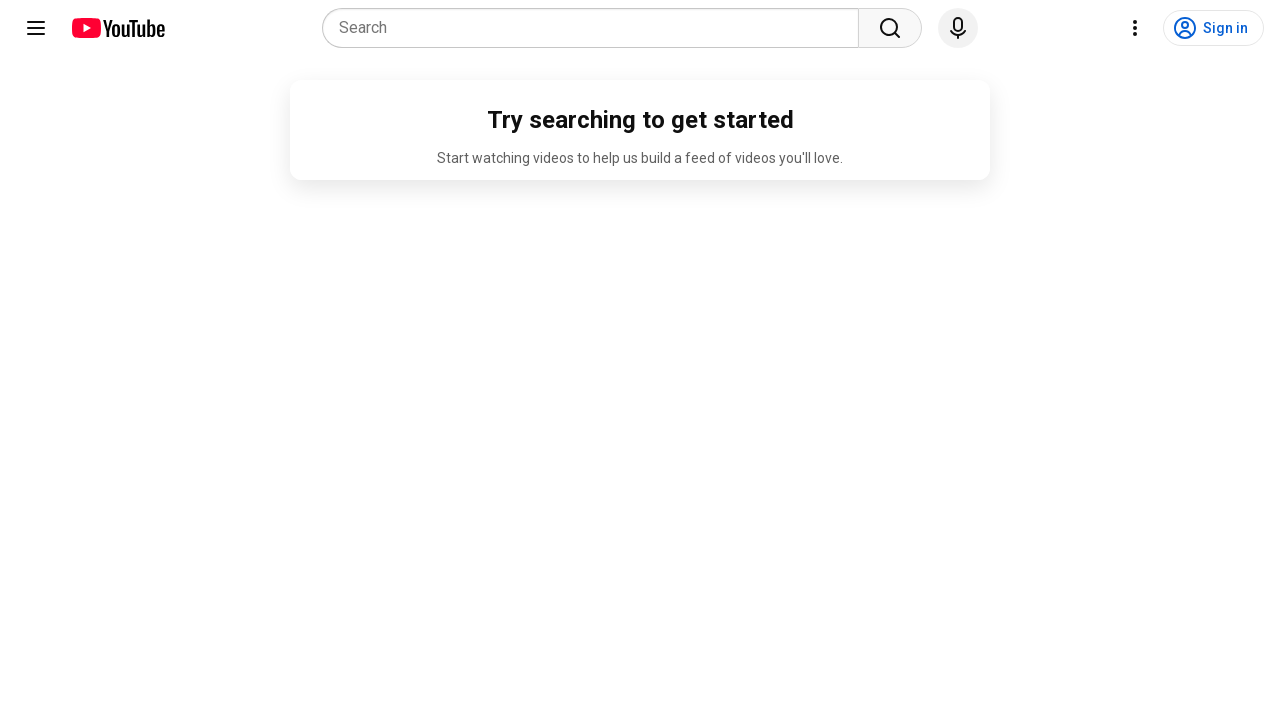